Tests a web form by filling in text input, password, textarea, dropdown selection, datalist, and adjusting a slider control

Starting URL: https://www.selenium.dev/selenium/web/web-form.html

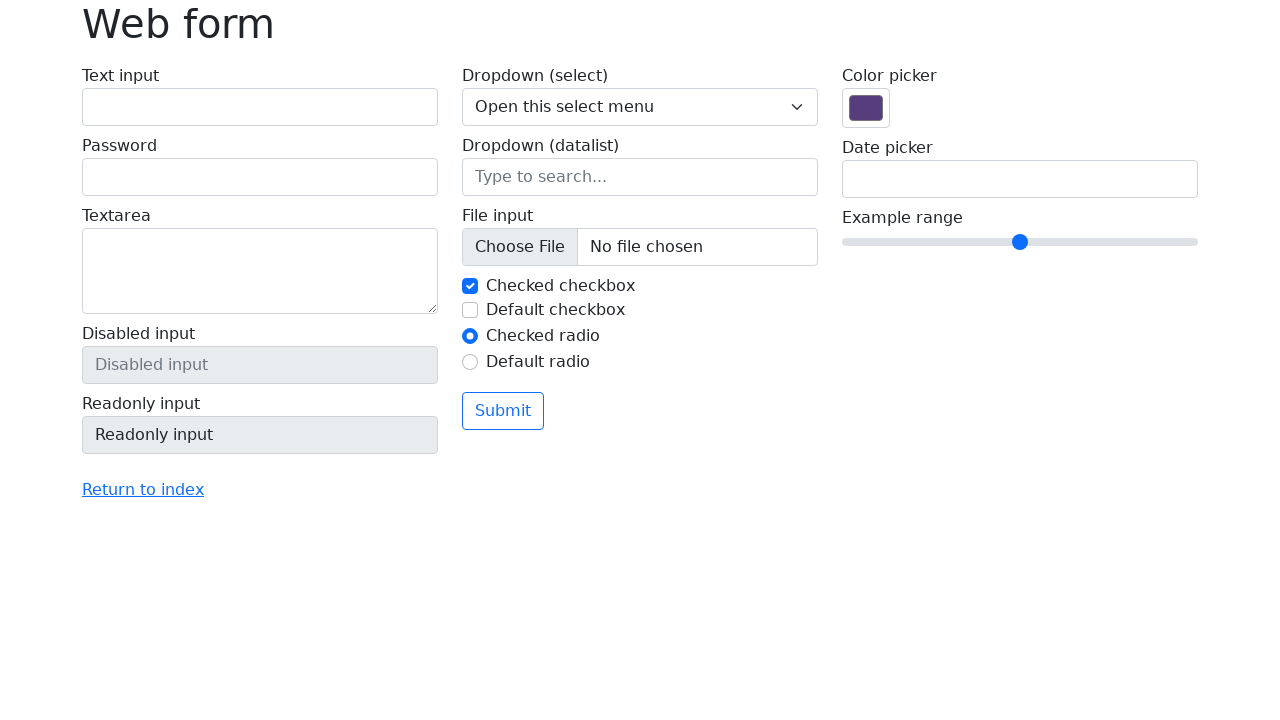

Filled text input field with 'Joseph' on #my-text-id
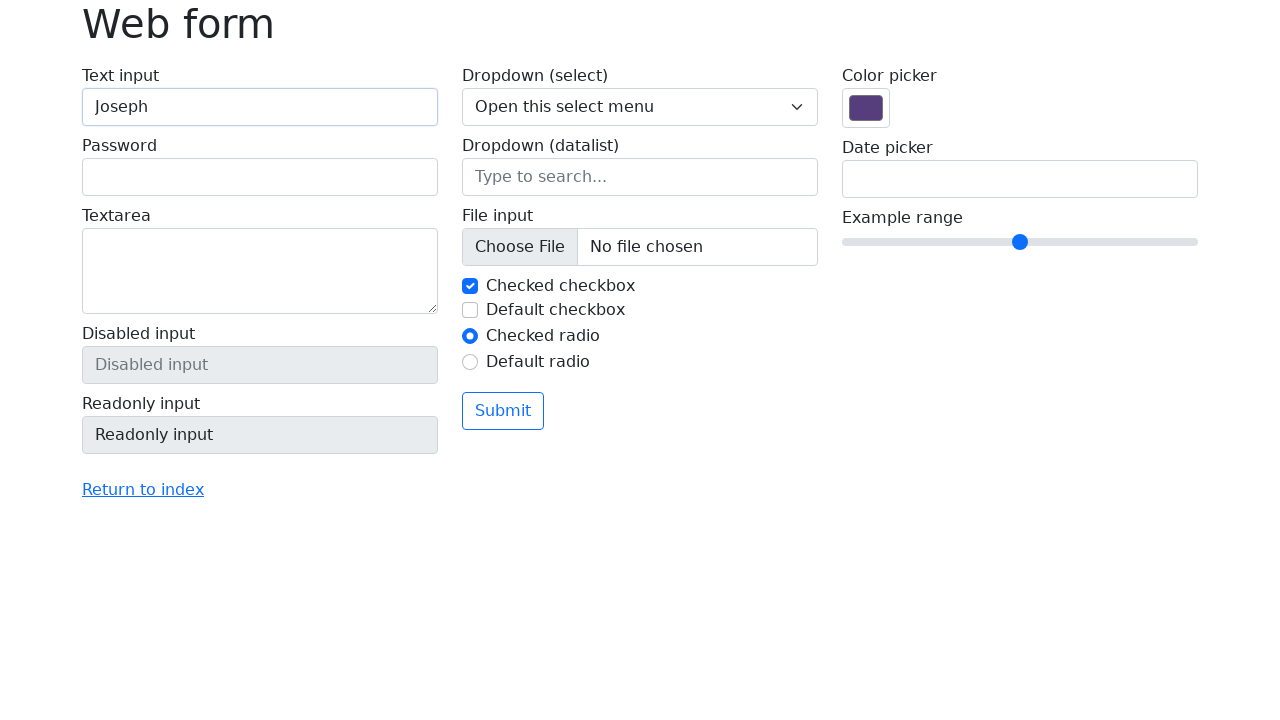

Filled password field with secure password on input[name='my-password']
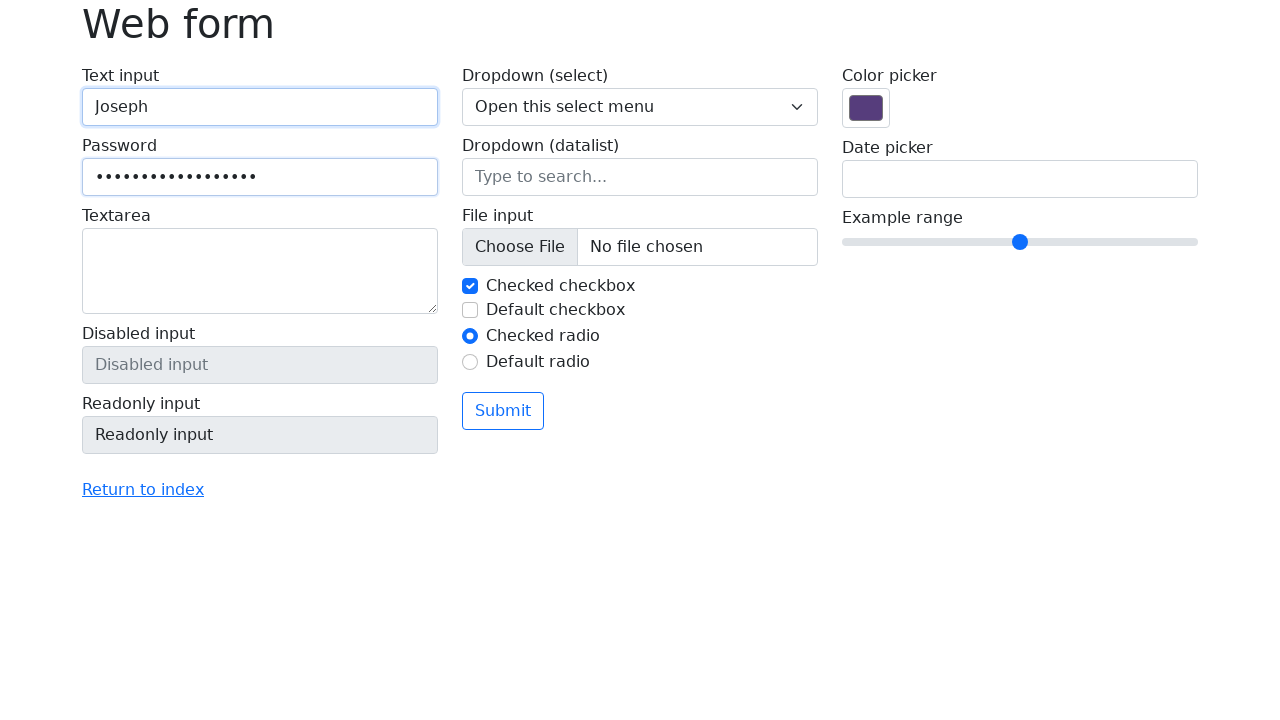

Filled textarea with 'Welcome everyone' on textarea[name='my-textarea']
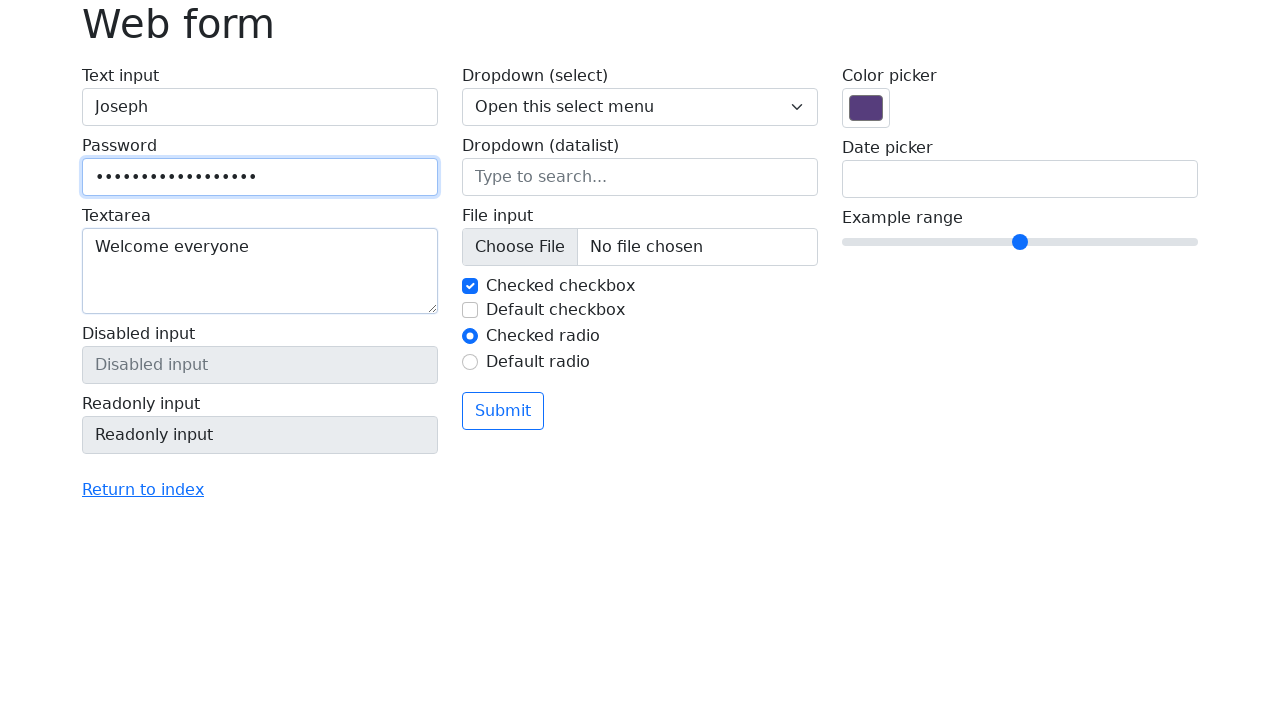

Selected 'Two' from dropdown menu on select[name='my-select']
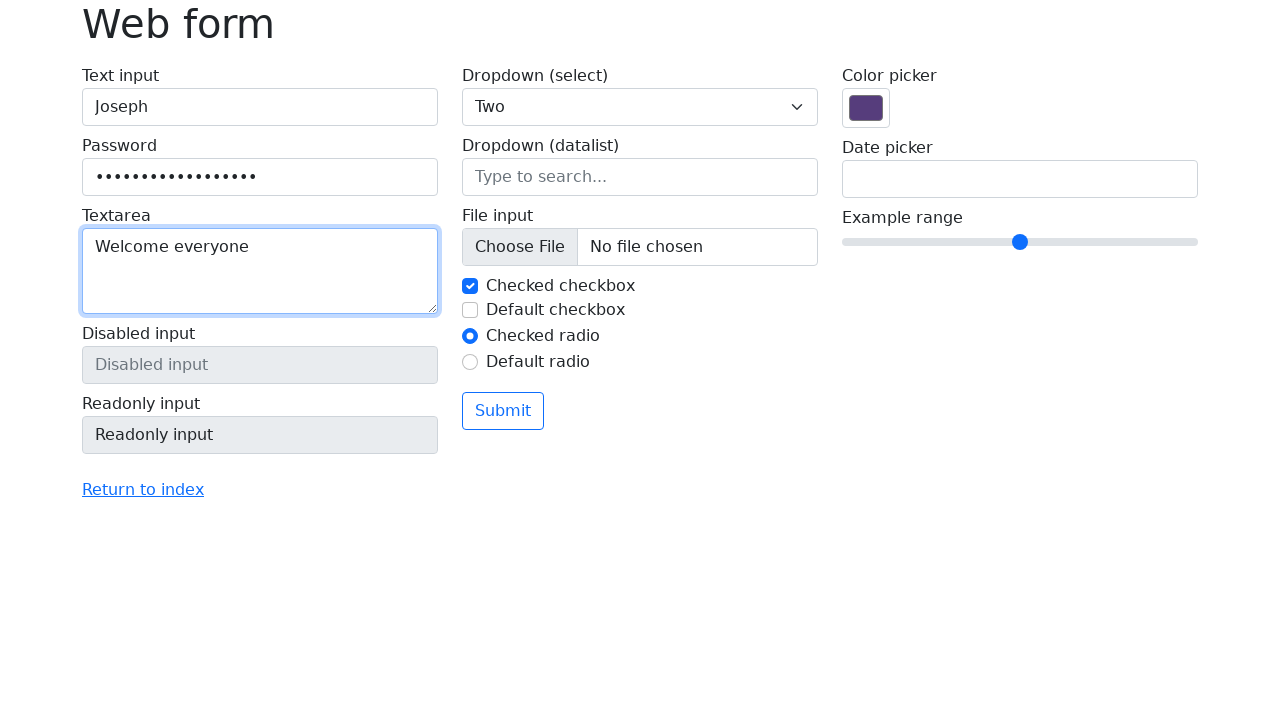

Filled datalist input with 'Chicago' on input[name='my-datalist']
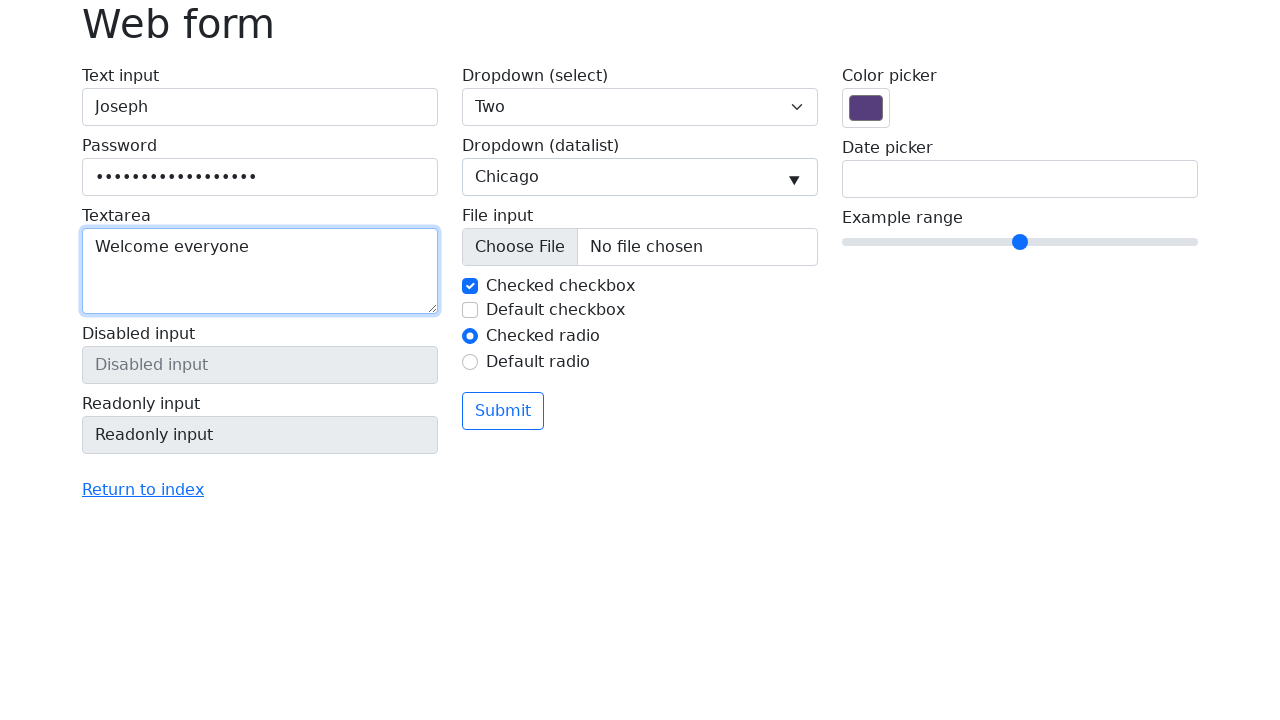

Adjusted range slider to value 0
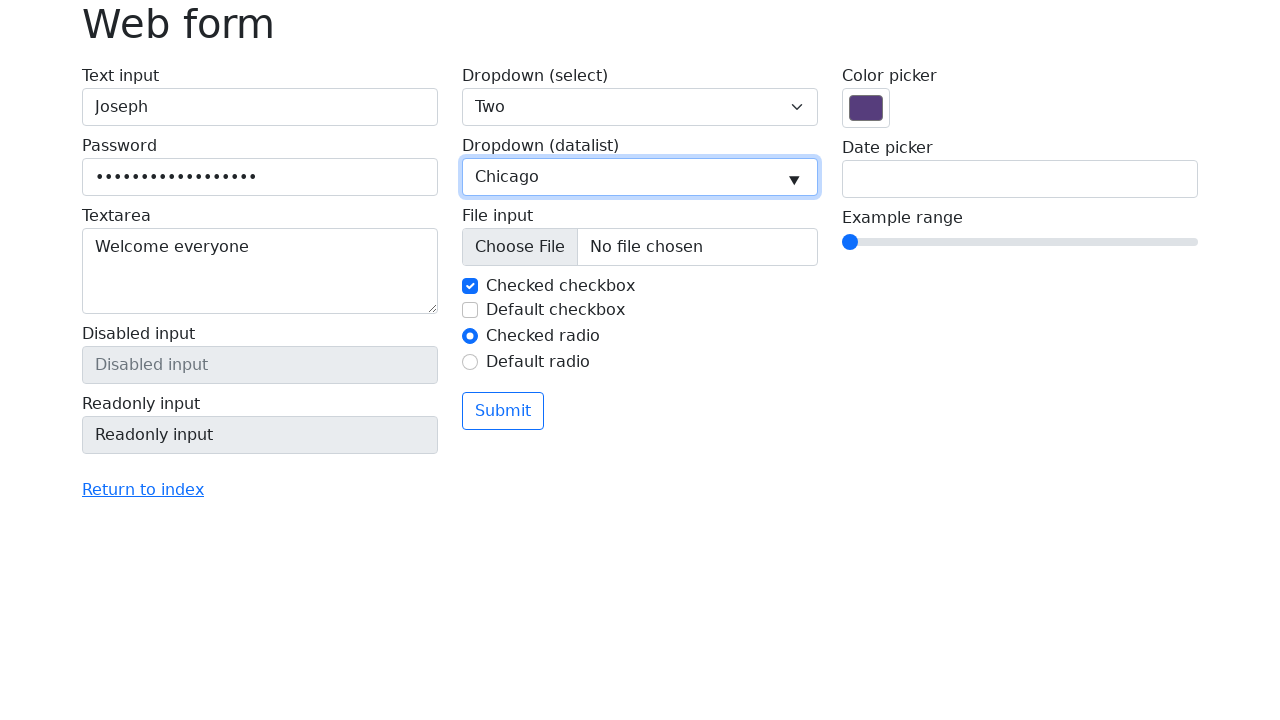

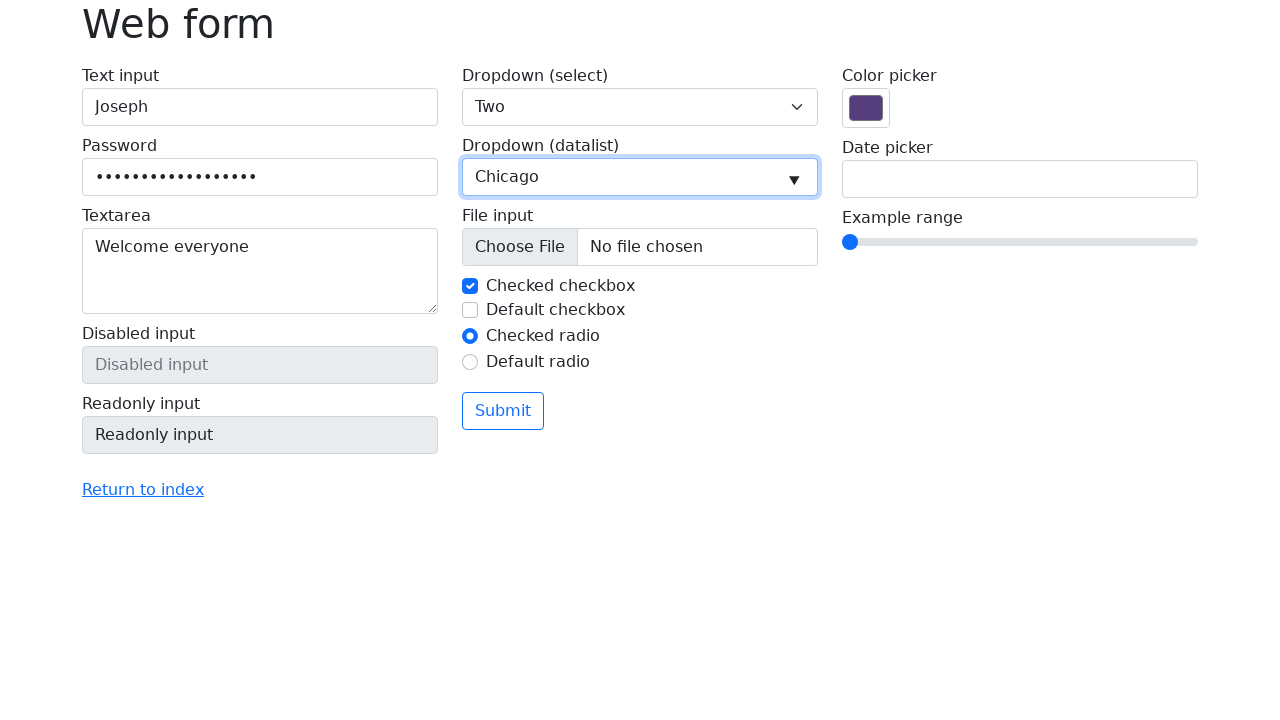